Navigates to an e-commerce practice site and adds a specific product (Cucumber) to the cart by finding it in the product list and clicking its add to cart button

Starting URL: https://rahulshettyacademy.com/seleniumPractise/

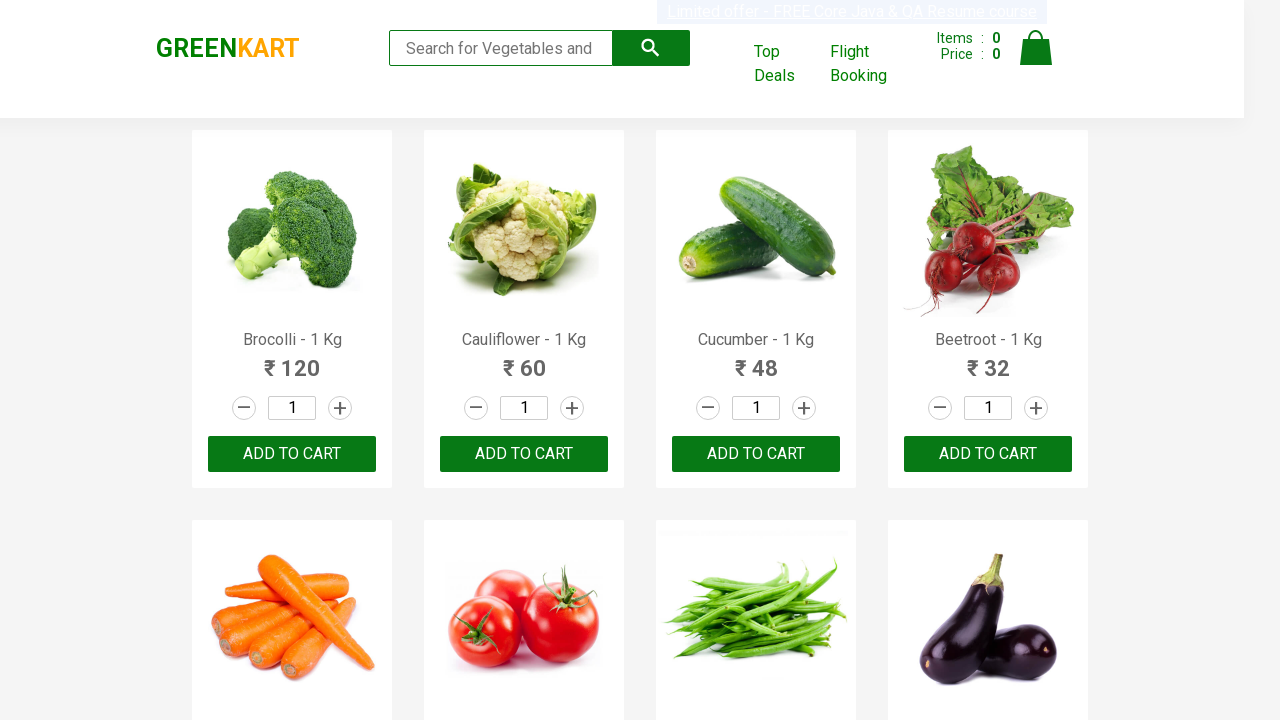

Waited for product list to load
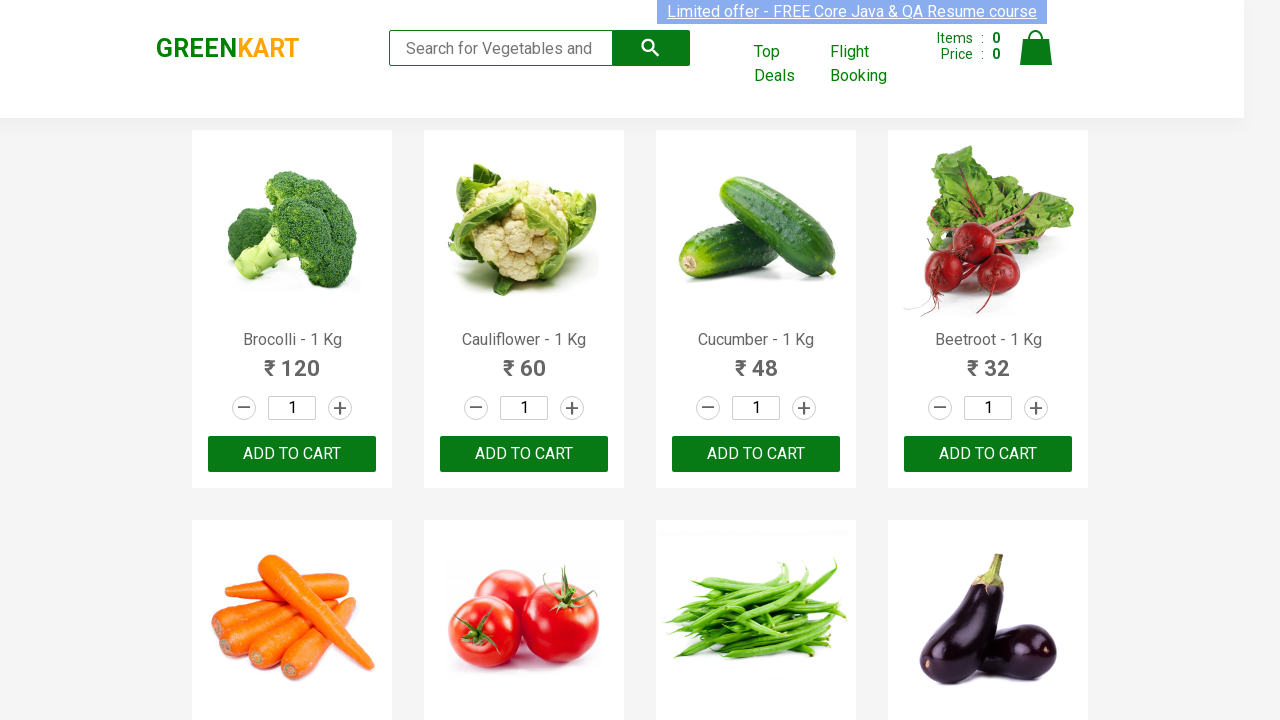

Retrieved all product names from the product list
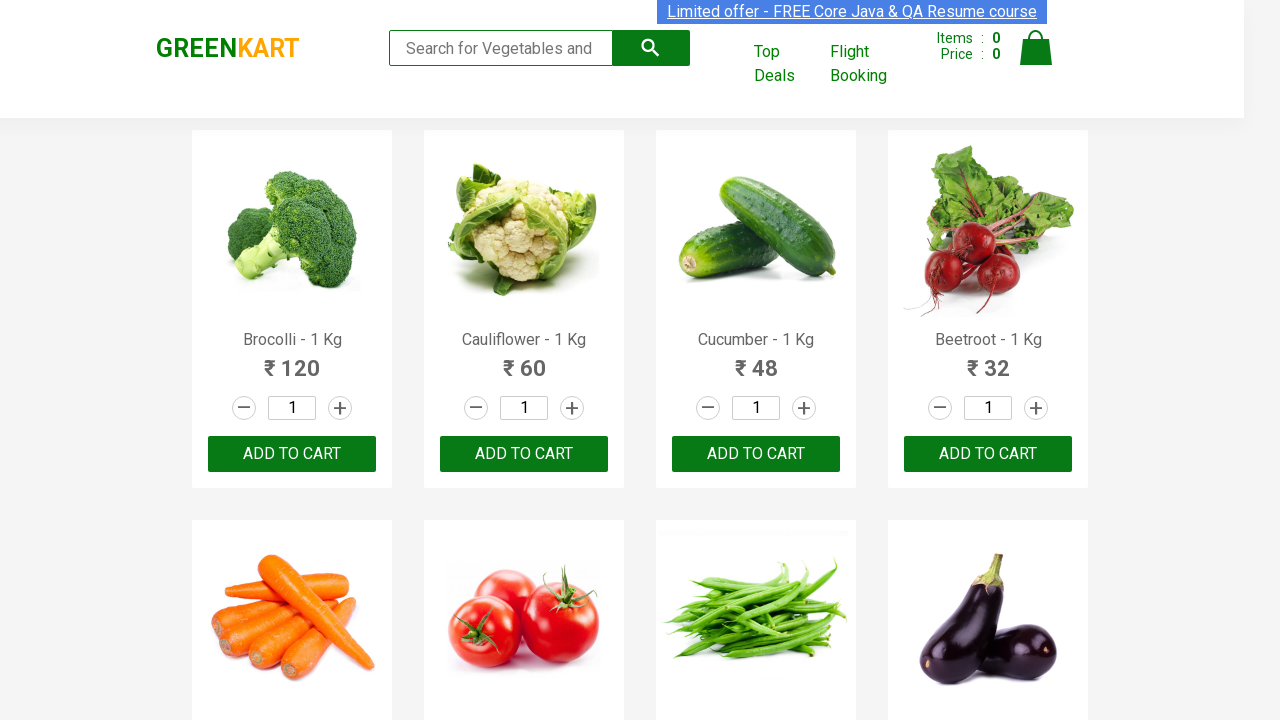

Found and clicked 'Add to Cart' button for Cucumber product at (756, 454) on div.product-action > button >> nth=2
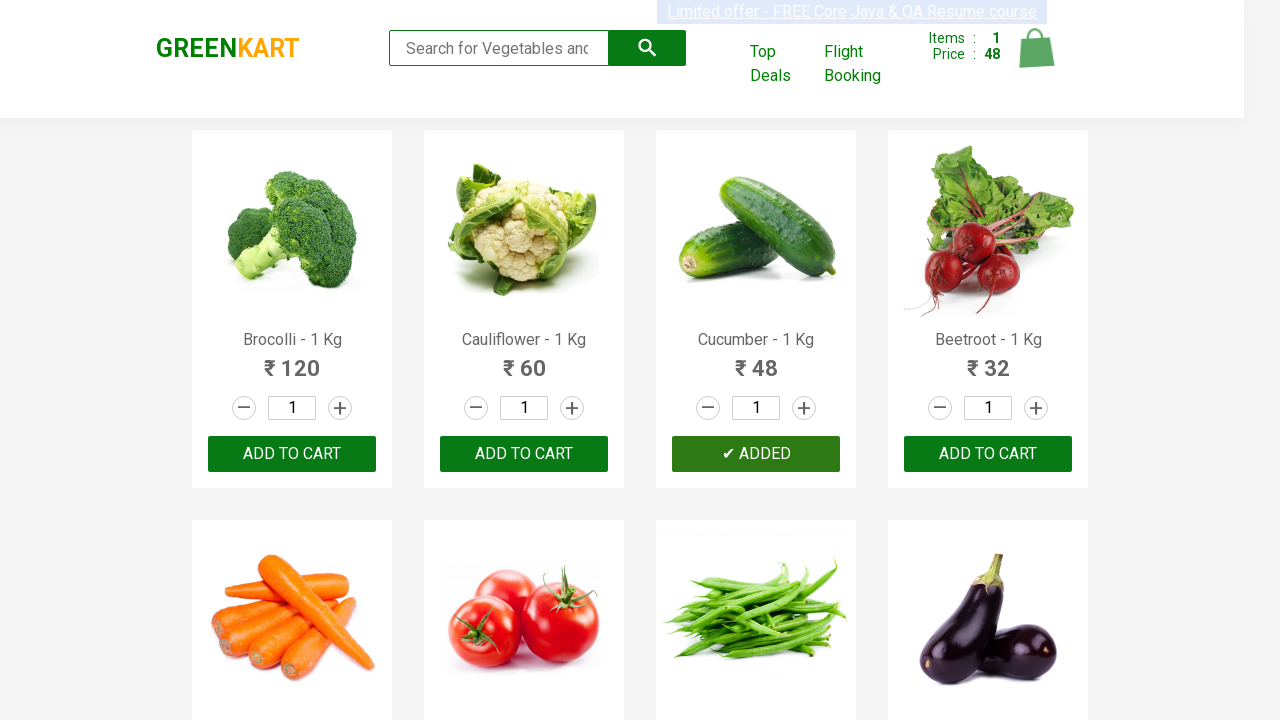

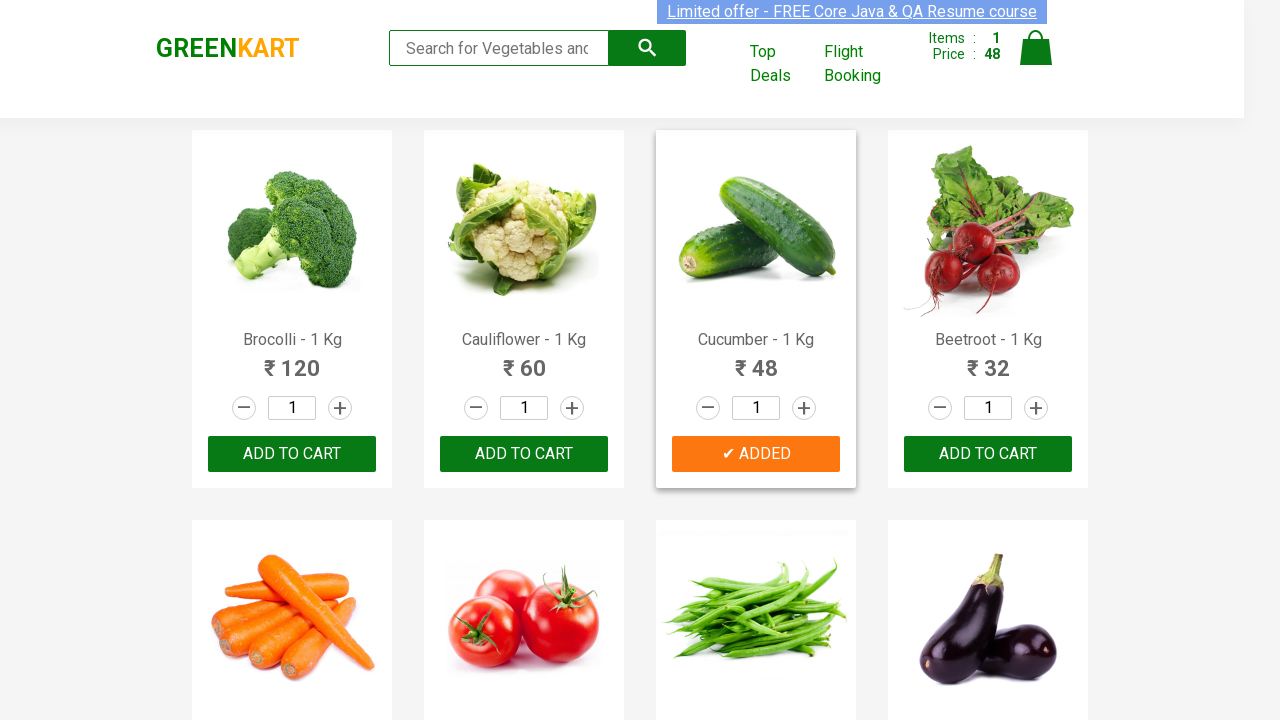